Tests e-commerce cart functionality by adding multiple products (Samsung galaxy s6 and Nokia lumia 1520) to cart and navigating to the cart page

Starting URL: https://www.demoblaze.com/index.html

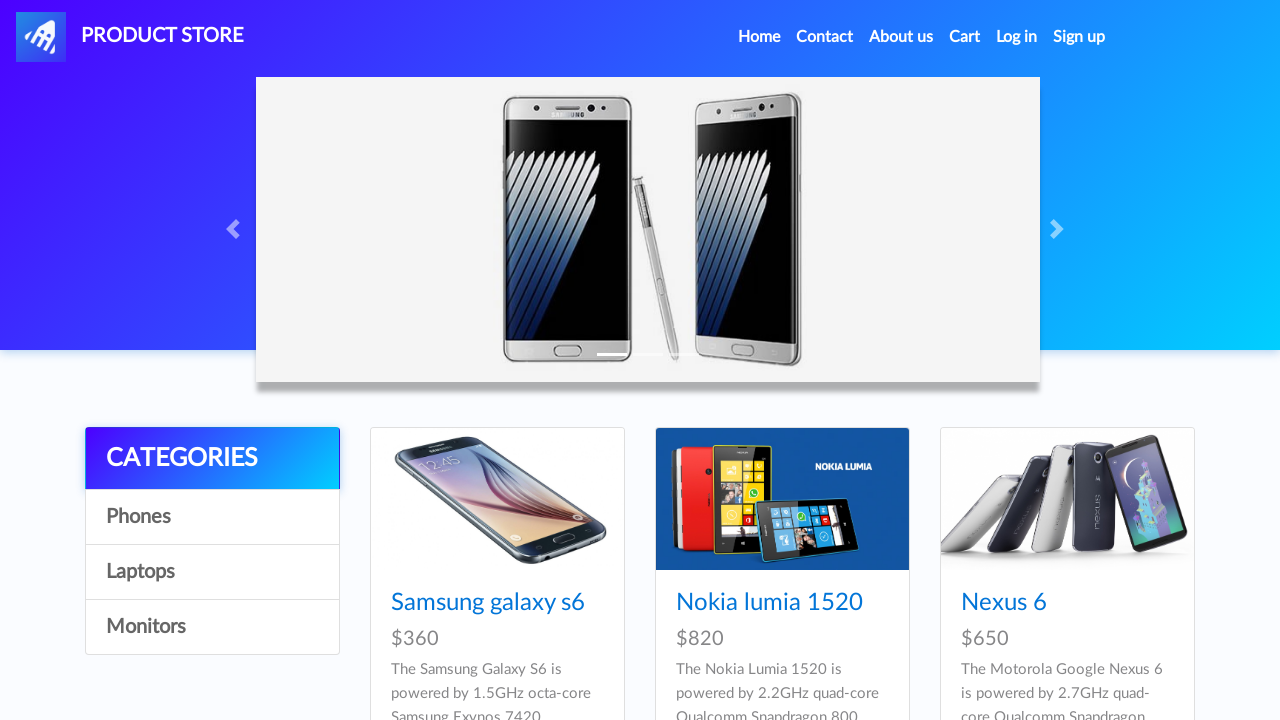

Clicked on Samsung galaxy s6 product at (488, 603) on text=Samsung galaxy s6
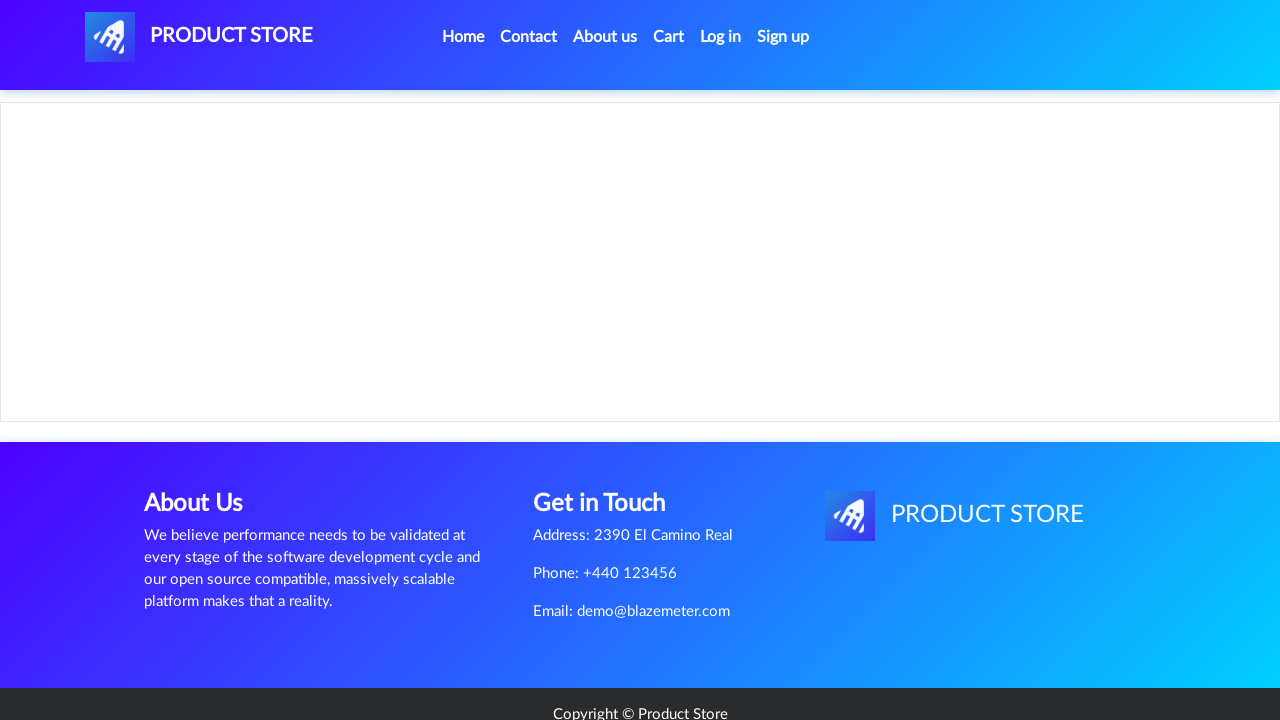

Clicked 'Add to cart' button for Samsung galaxy s6 at (610, 440) on text=Add to cart
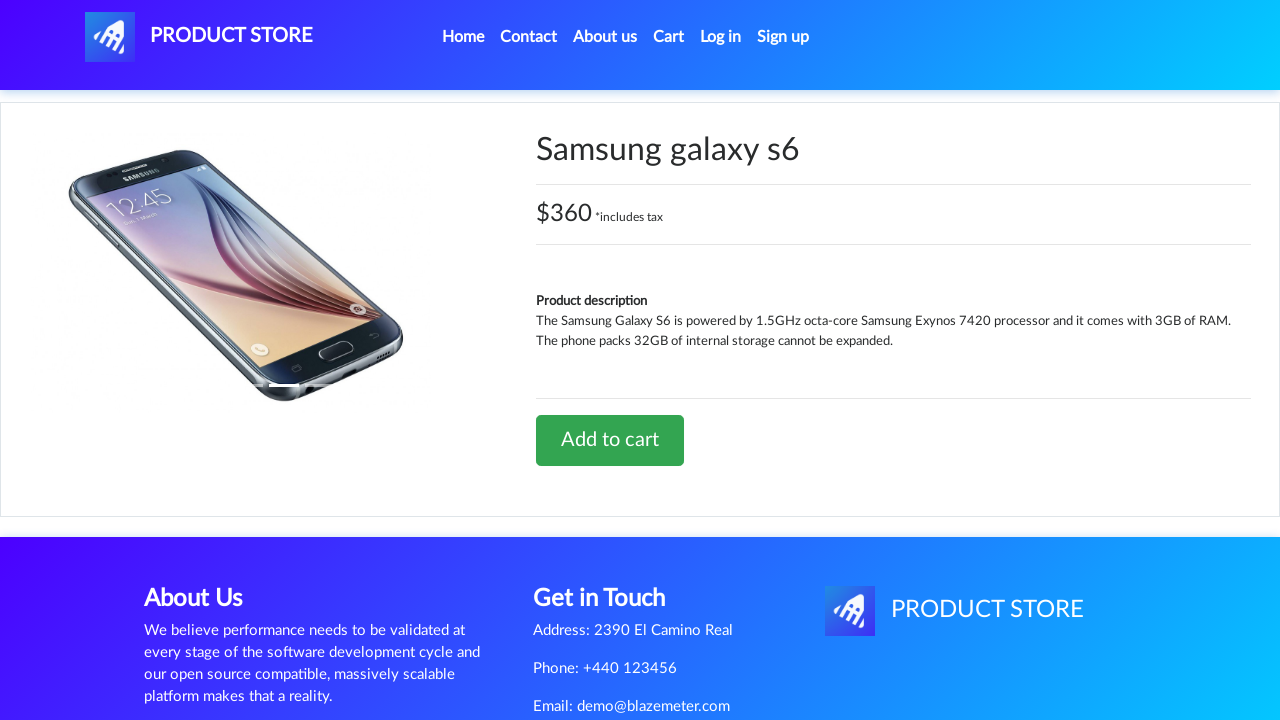

Set up dialog handler to accept alerts
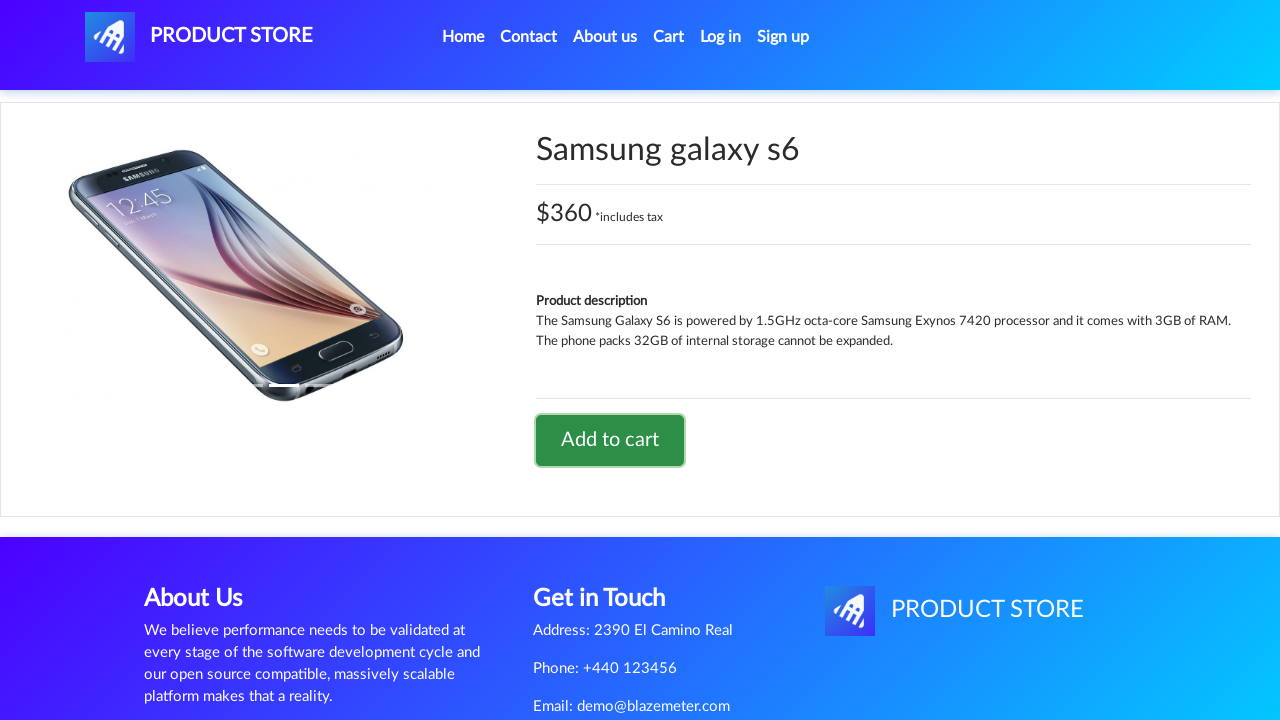

Navigated back to home page at (463, 37) on xpath=//a[text()='Home ']
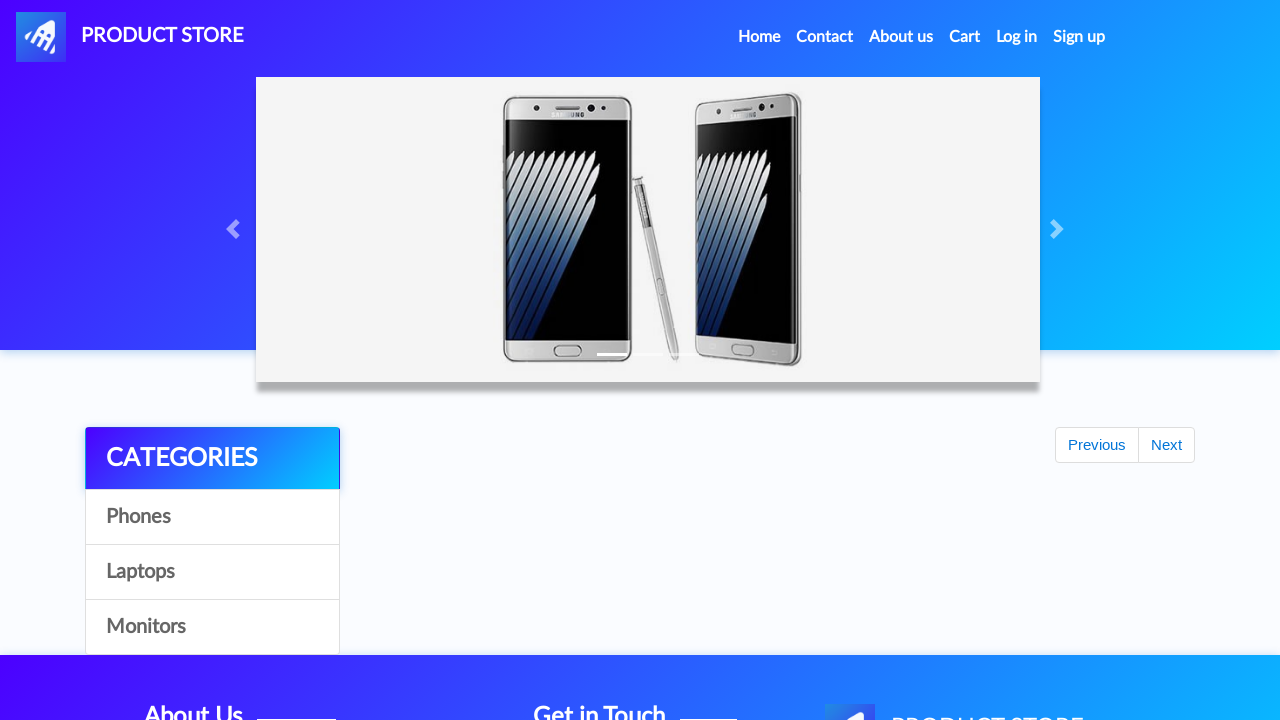

Clicked on Nokia lumia 1520 product at (769, 603) on text=Nokia lumia 1520
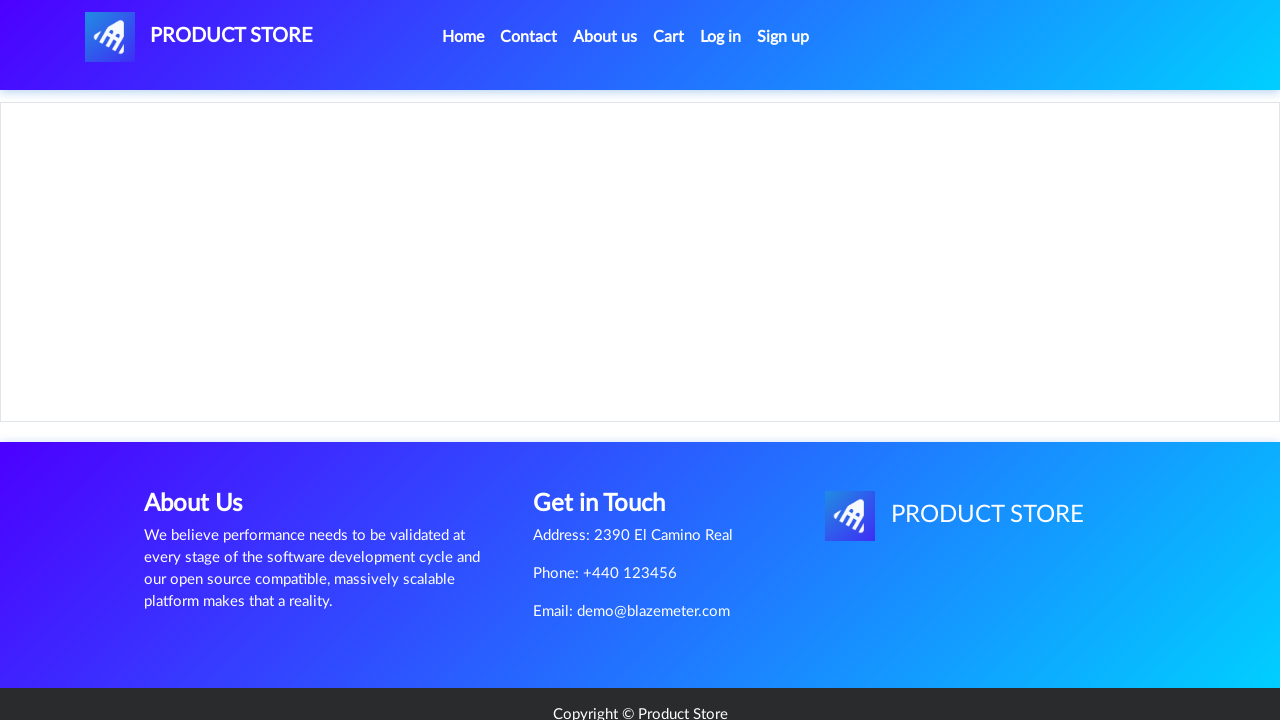

Clicked 'Add to cart' button for Nokia lumia 1520 at (610, 440) on text=Add to cart
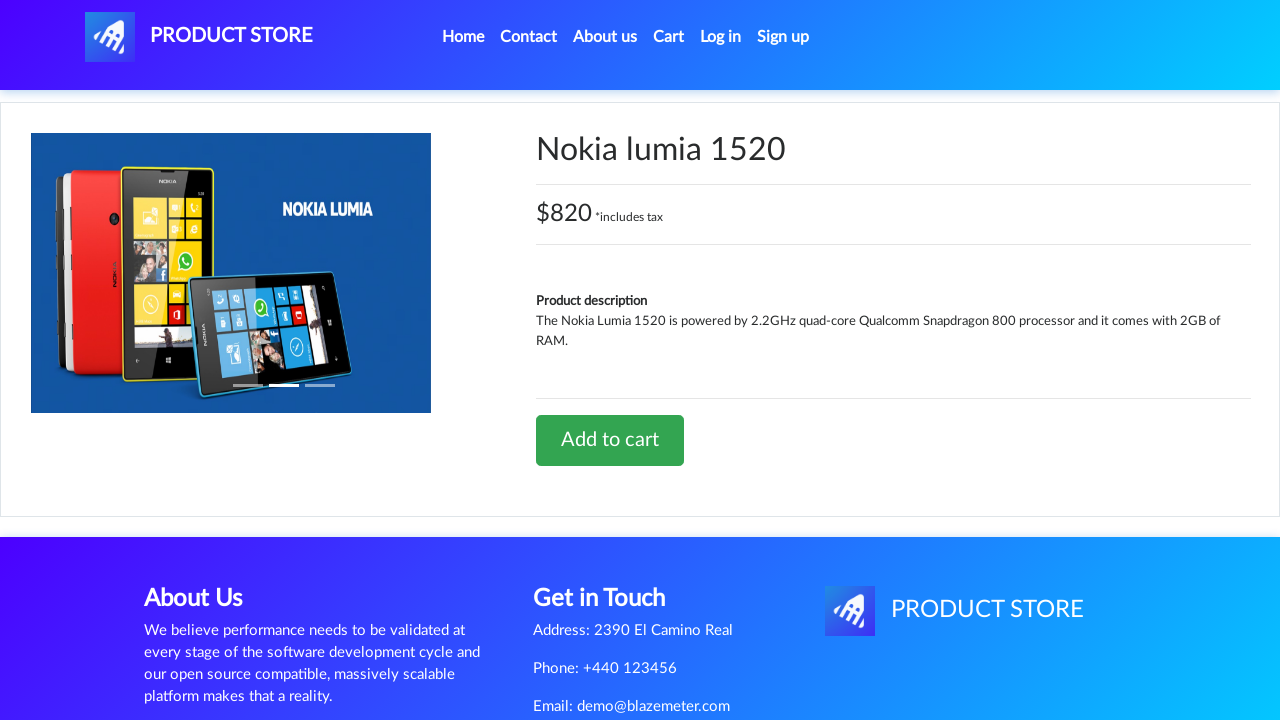

Navigated back to home page again at (463, 37) on xpath=//a[text()='Home ']
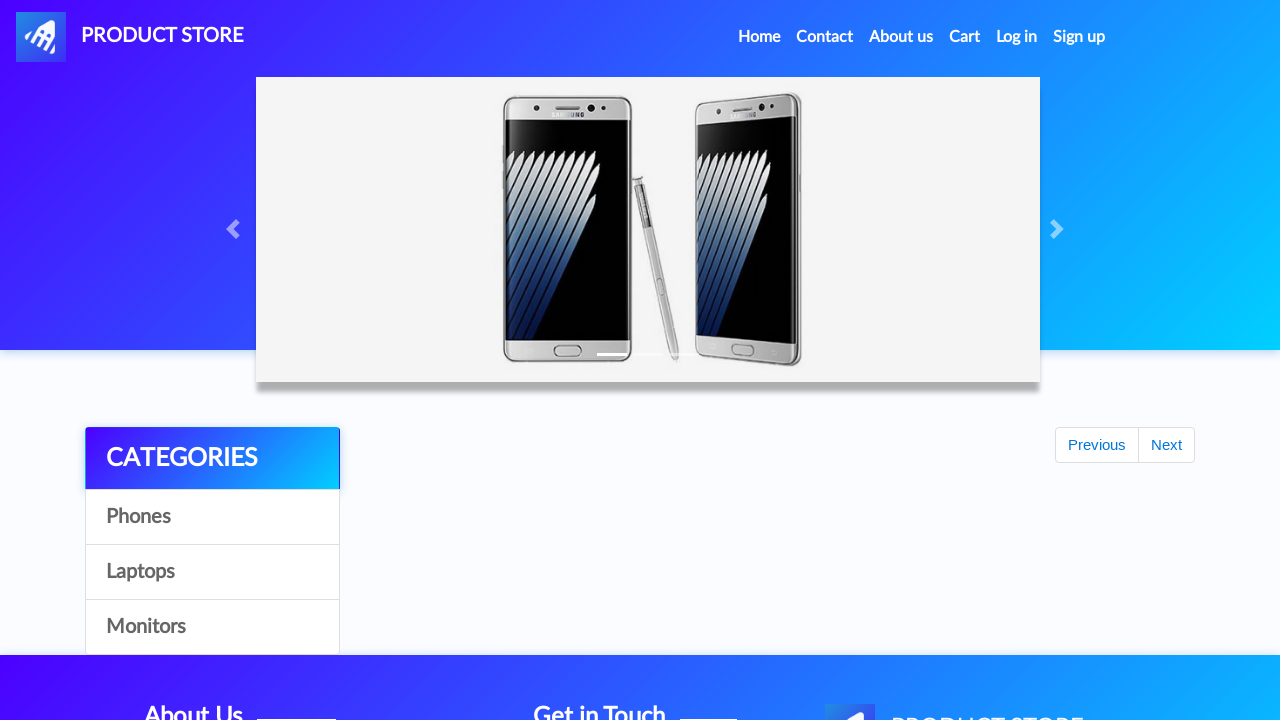

Navigated to cart page at (965, 37) on text=Cart
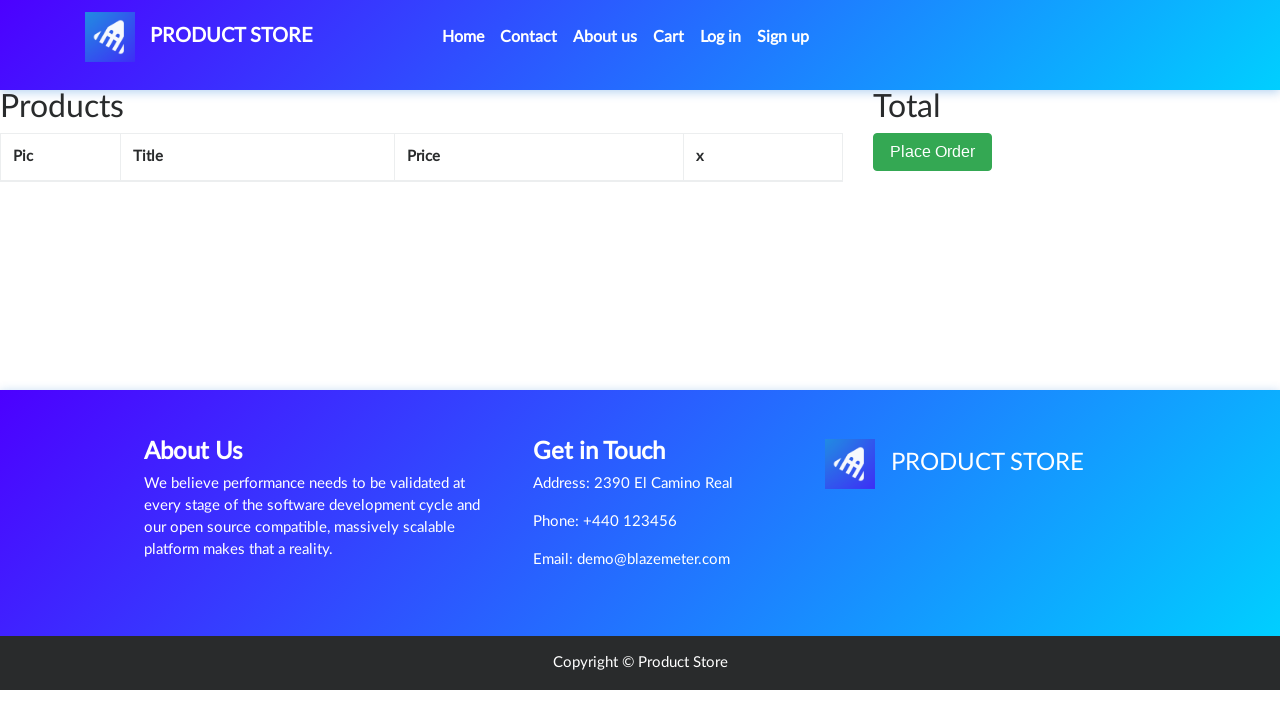

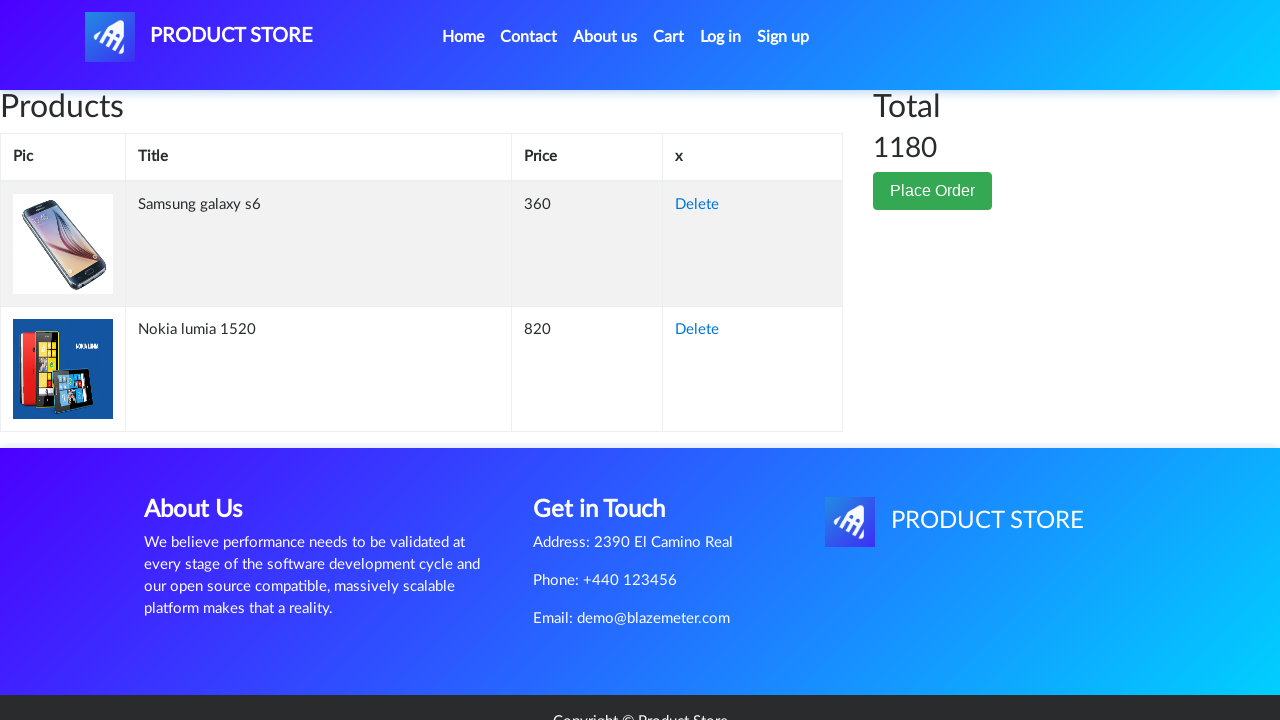